Tests that edits are cancelled when pressing Escape key

Starting URL: https://demo.playwright.dev/todomvc

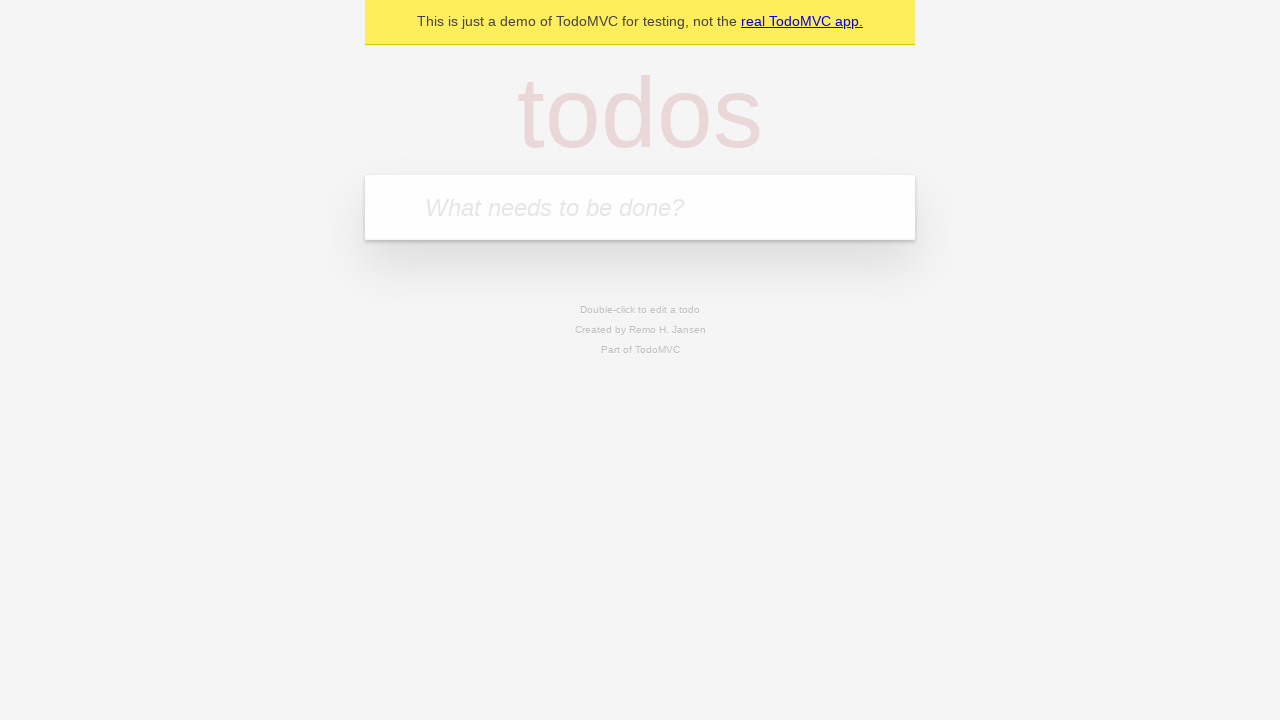

Filled new todo field with 'buy some cheese' on internal:attr=[placeholder="What needs to be done?"i]
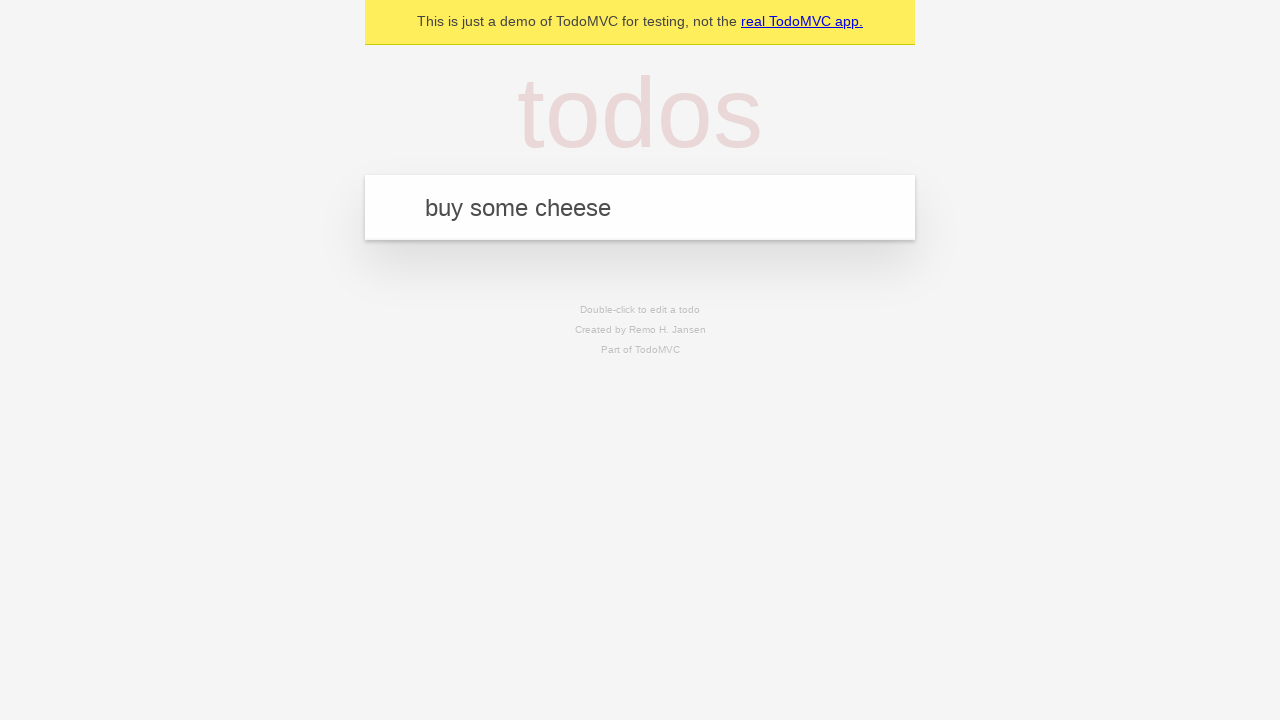

Pressed Enter to add todo 'buy some cheese' on internal:attr=[placeholder="What needs to be done?"i]
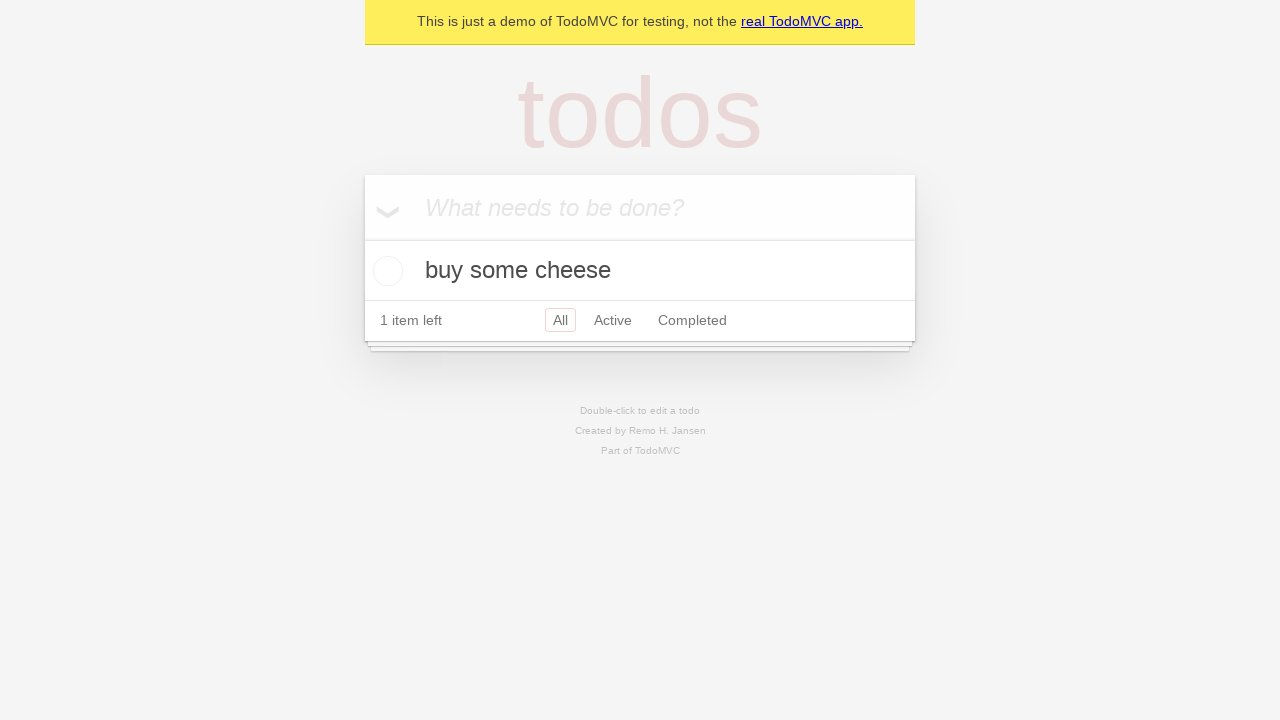

Filled new todo field with 'feed the cat' on internal:attr=[placeholder="What needs to be done?"i]
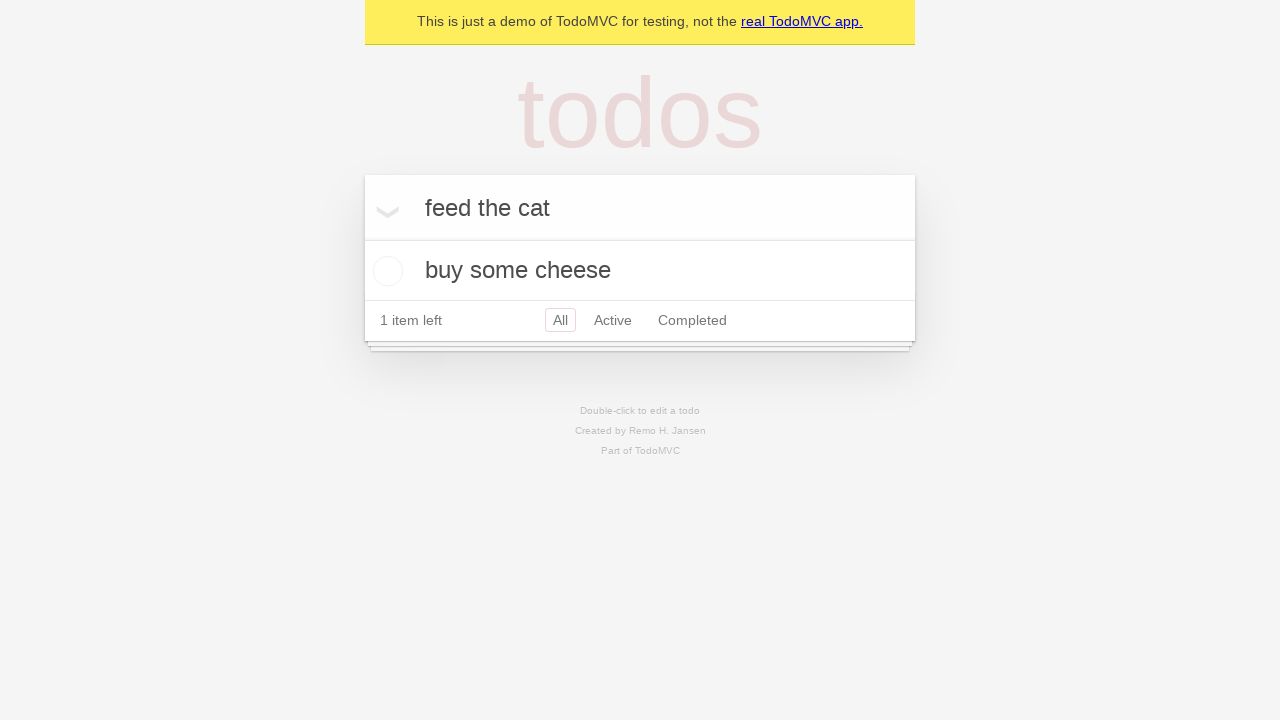

Pressed Enter to add todo 'feed the cat' on internal:attr=[placeholder="What needs to be done?"i]
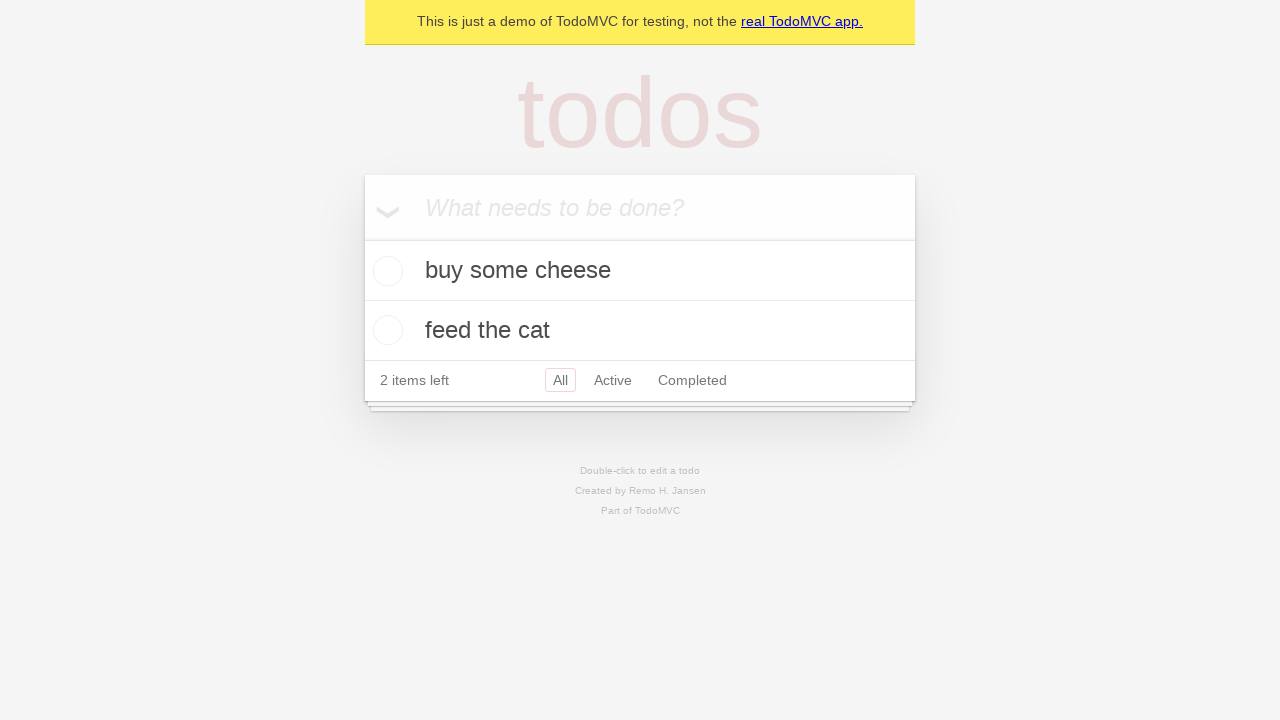

Filled new todo field with 'book a doctors appointment' on internal:attr=[placeholder="What needs to be done?"i]
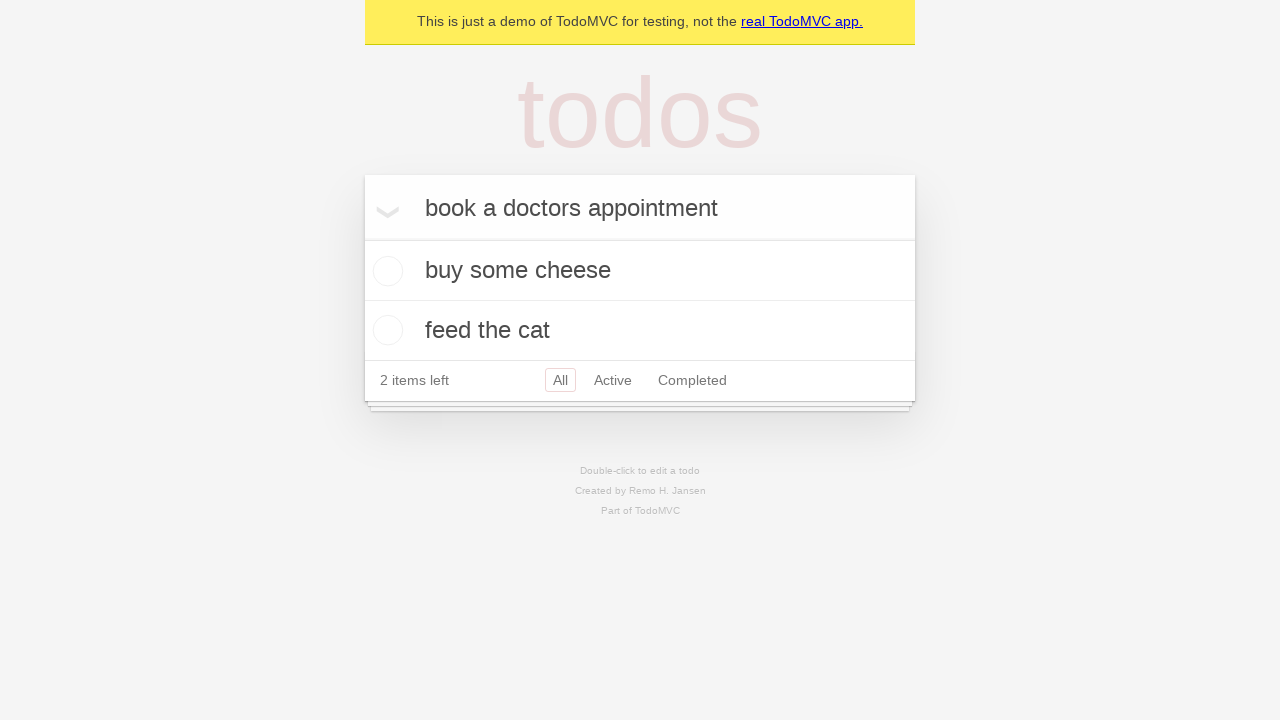

Pressed Enter to add todo 'book a doctors appointment' on internal:attr=[placeholder="What needs to be done?"i]
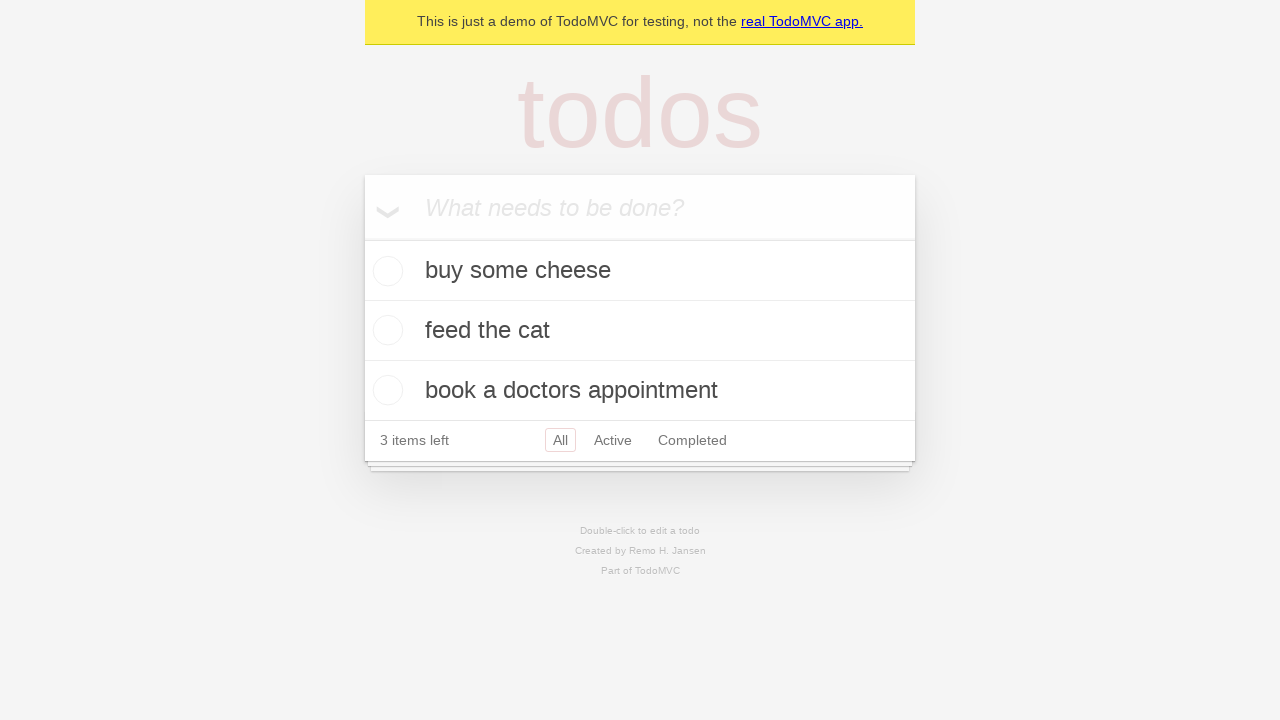

Located all todo items
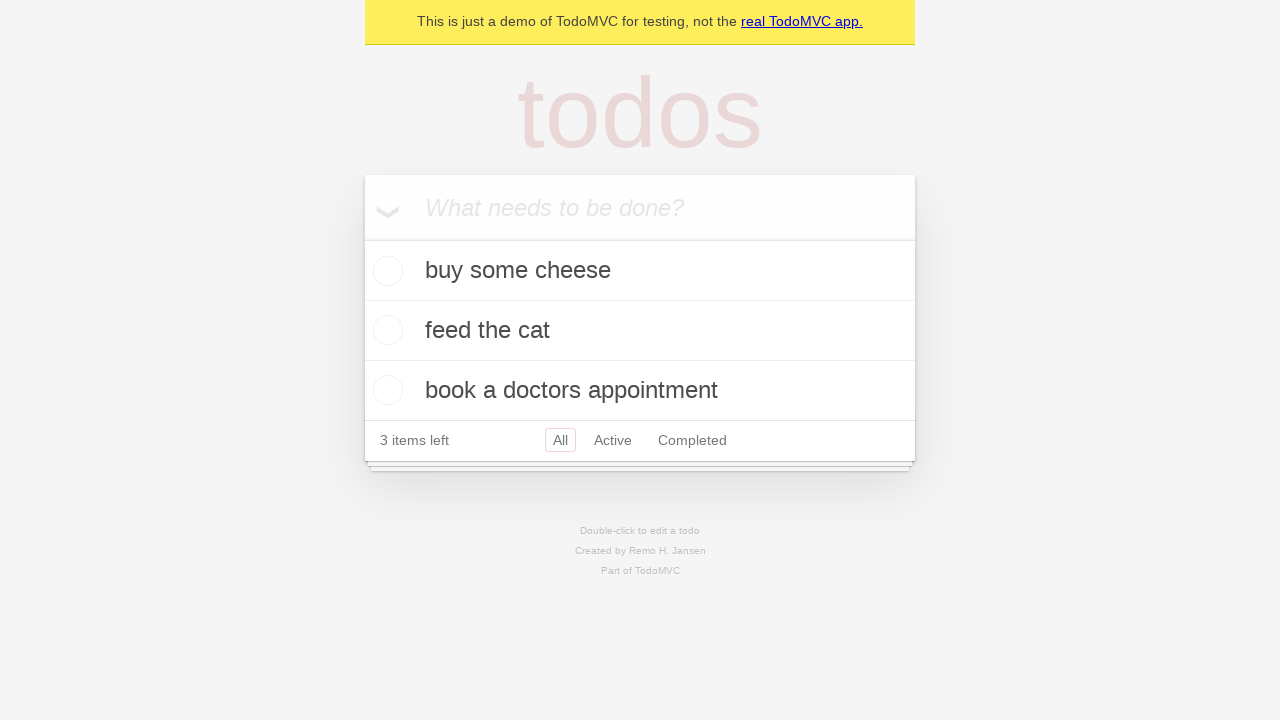

Double-clicked second todo item to enter edit mode at (640, 331) on internal:testid=[data-testid="todo-item"s] >> nth=1
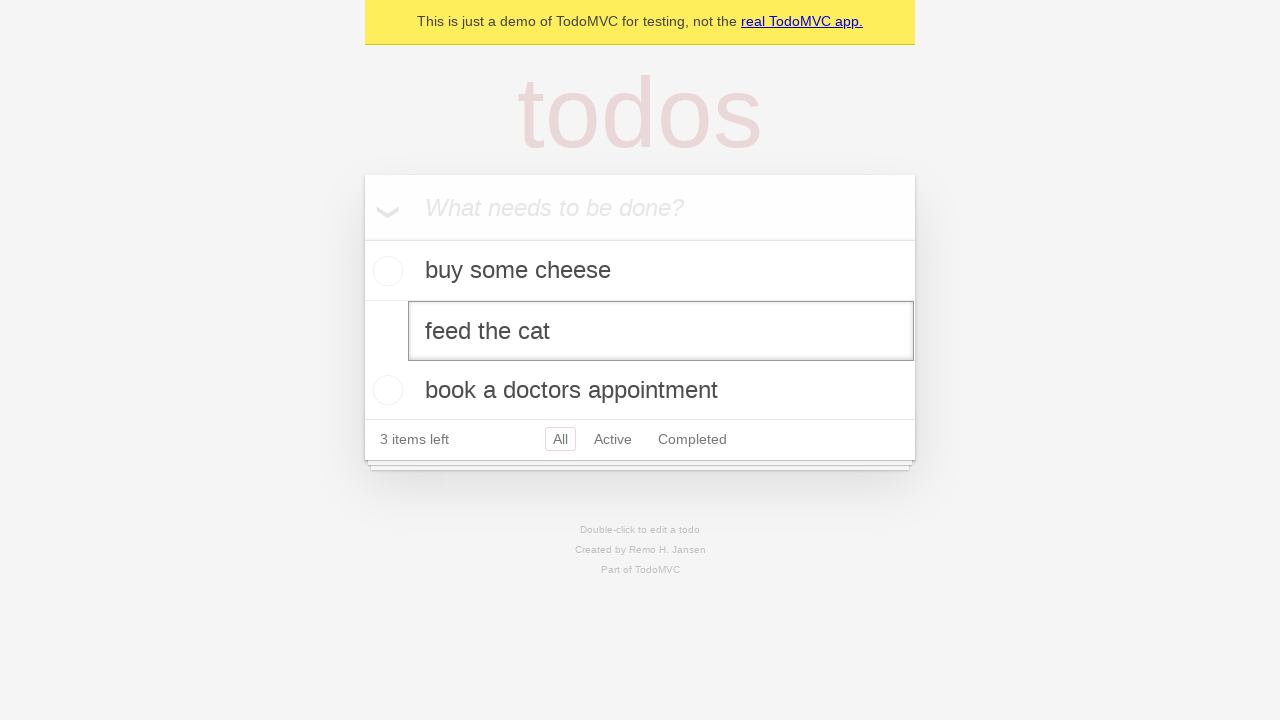

Filled edit field with 'buy some sausages' on internal:testid=[data-testid="todo-item"s] >> nth=1 >> internal:role=textbox[nam
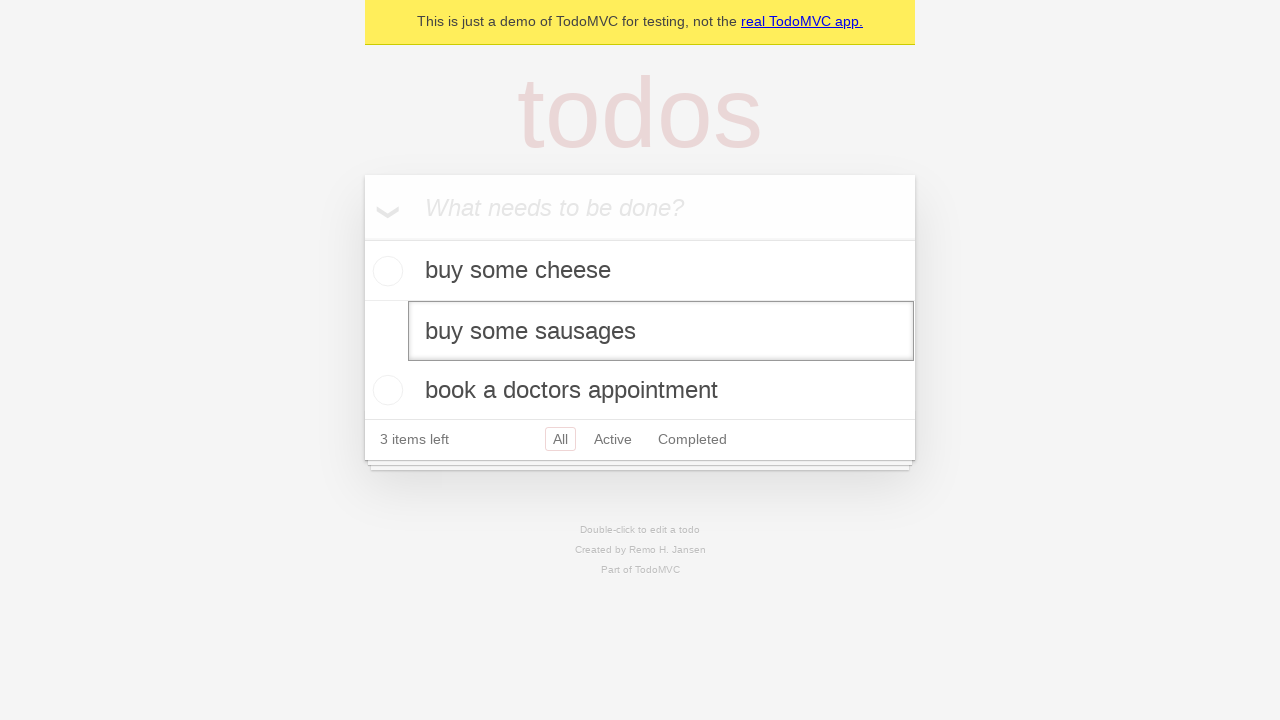

Pressed Escape key to cancel edit on internal:testid=[data-testid="todo-item"s] >> nth=1 >> internal:role=textbox[nam
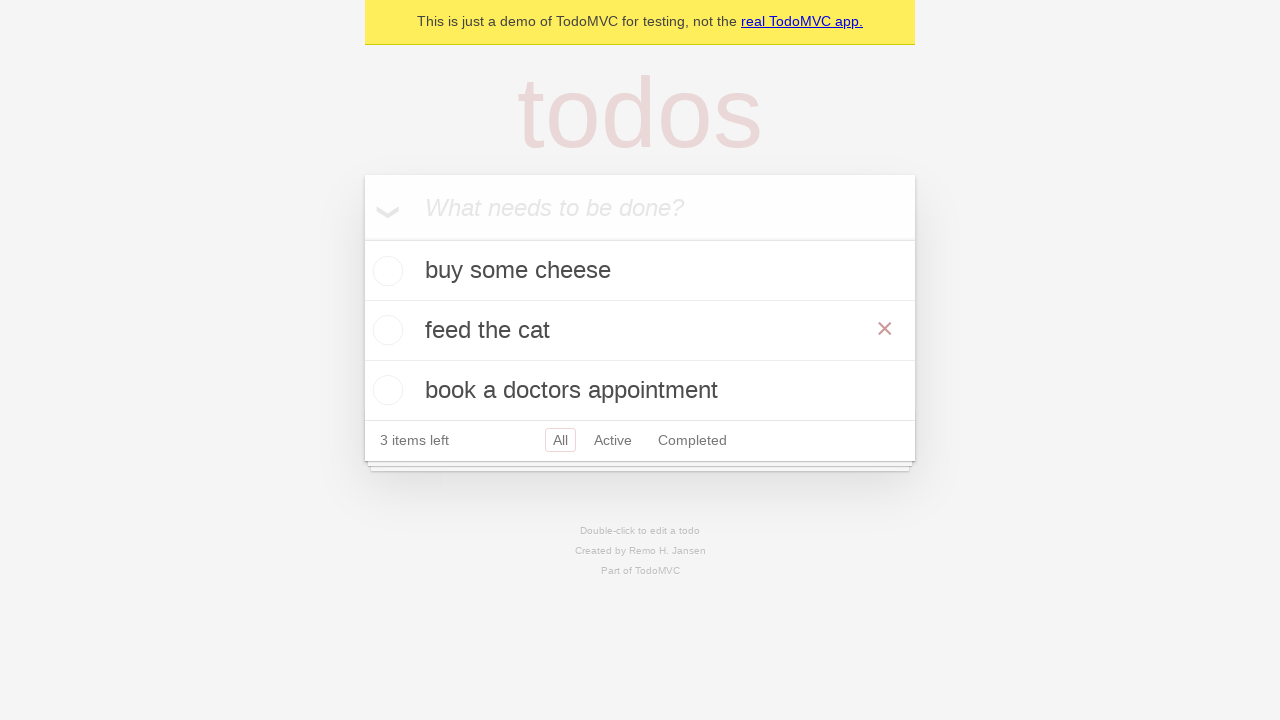

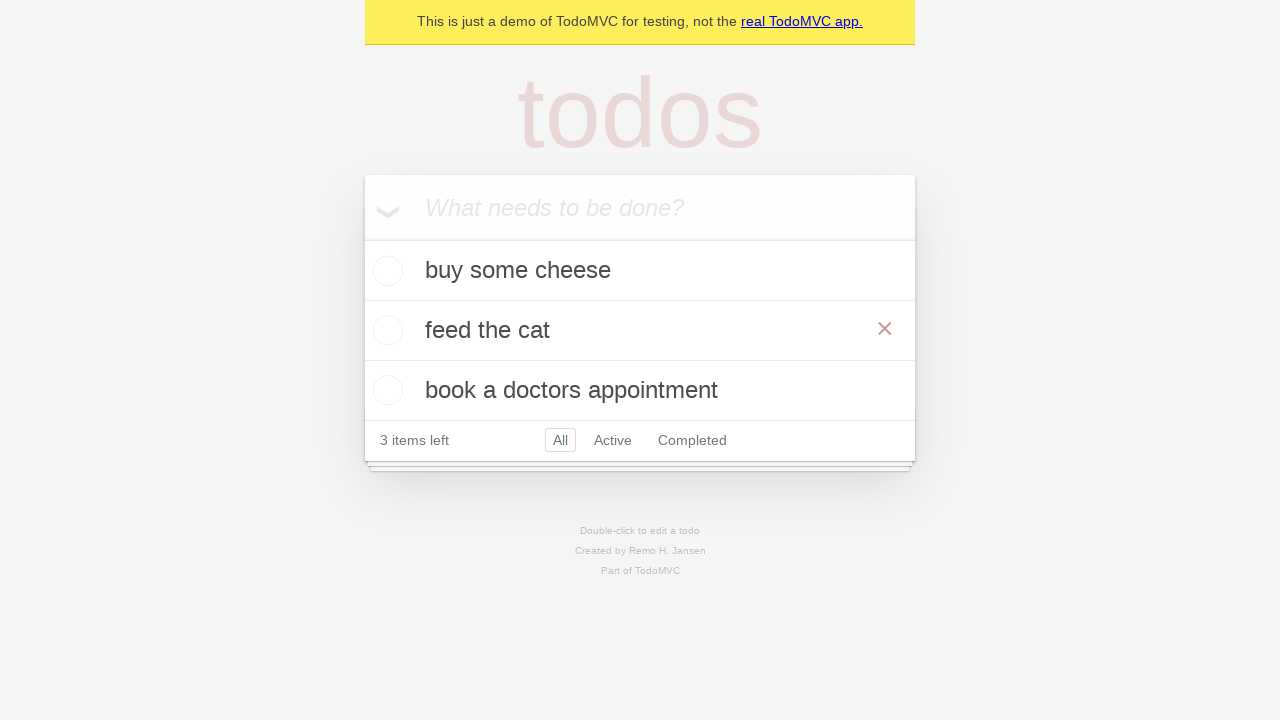